Tests various alert dialog interactions including simple alerts, confirm dialogs with OK/Cancel options, and prompt dialogs with text input

Starting URL: https://demo.automationtesting.in/Alerts.html

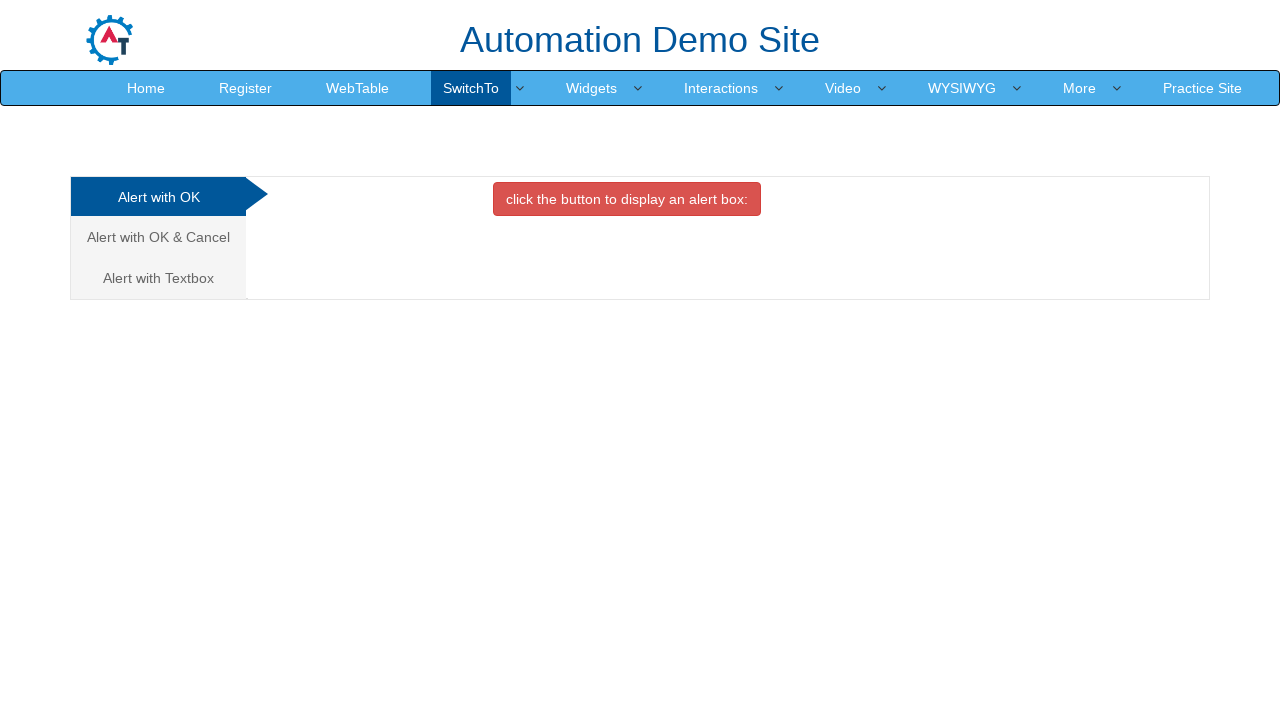

Clicked alert button to trigger simple alert at (627, 199) on xpath=//*[@id="OKTab"]/button
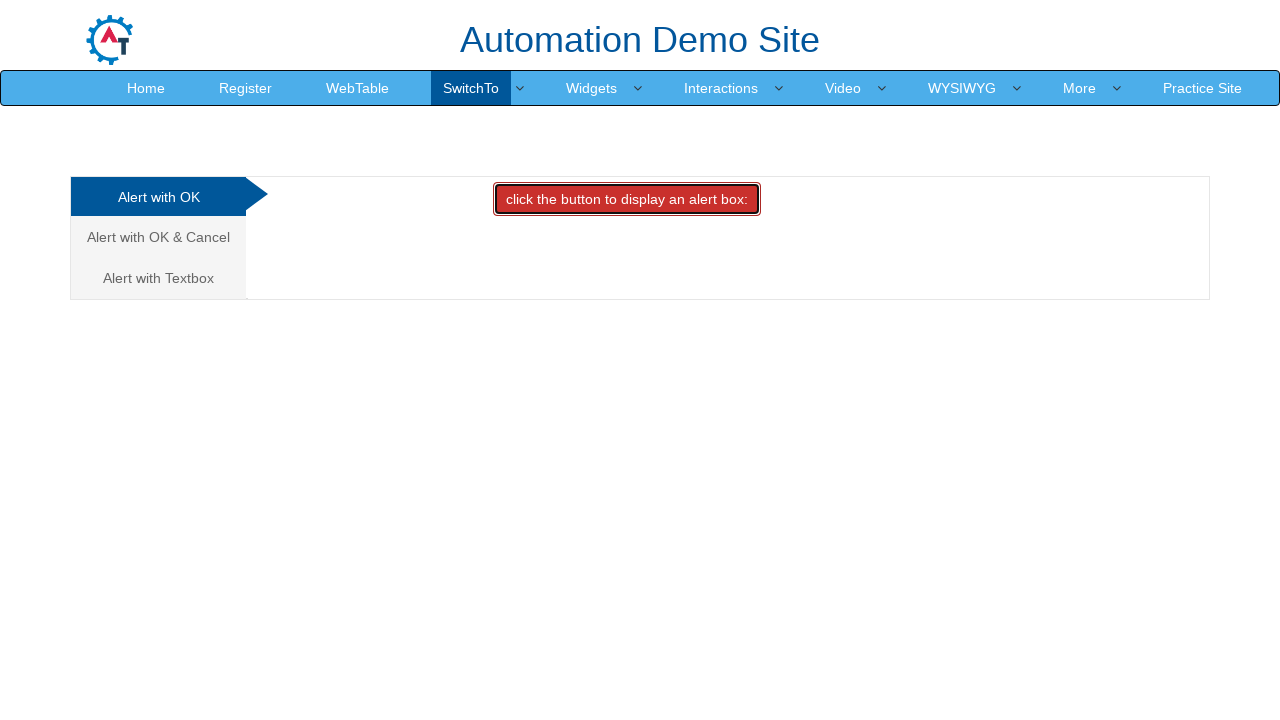

Set up dialog handler to dismiss alerts
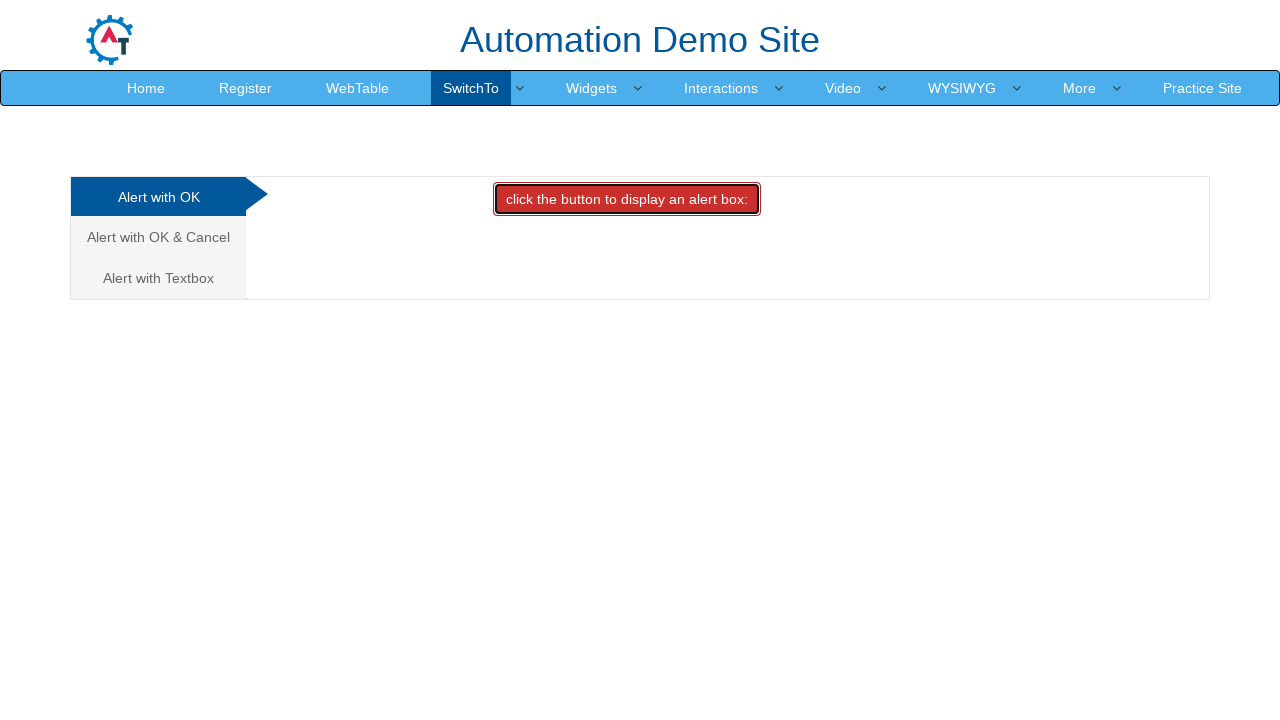

Clicked alert button again to trigger alert for dismissal at (627, 199) on xpath=//*[@id="OKTab"]/button
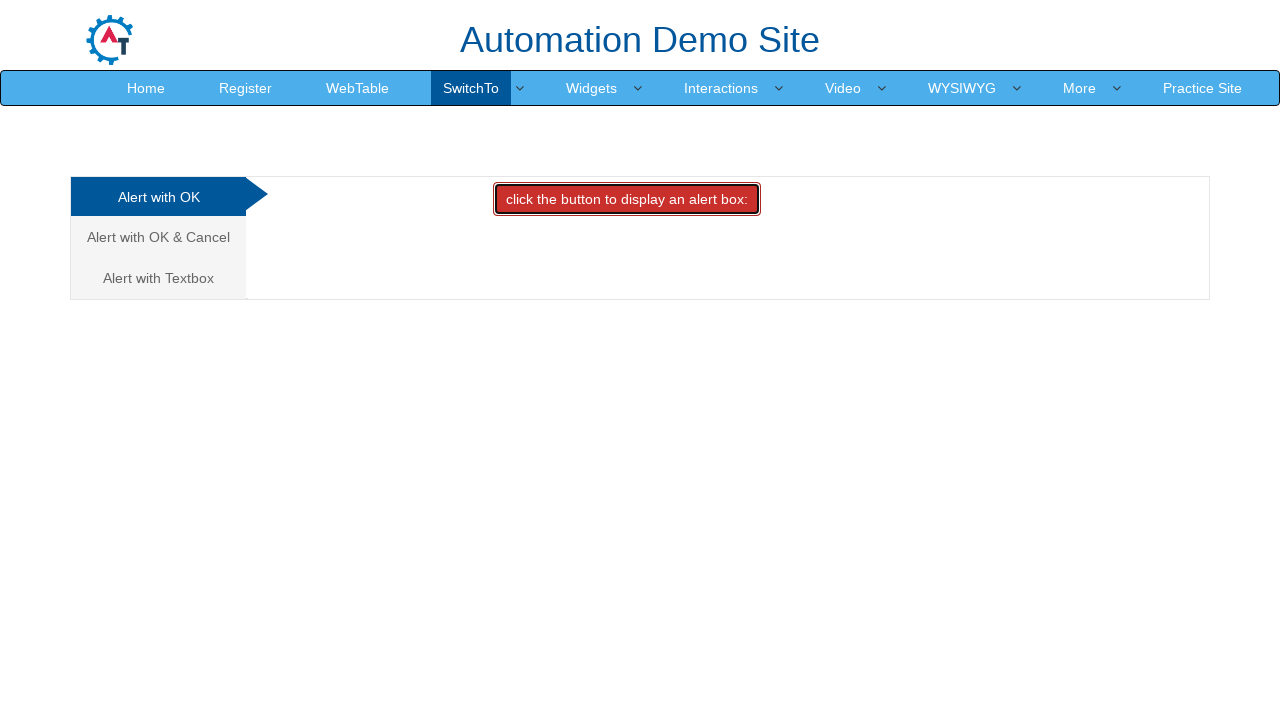

Navigated to OK/Cancel confirm dialog tab at (158, 237) on xpath=/html/body/div[1]/div/div/div/div[1]/ul/li[2]/a
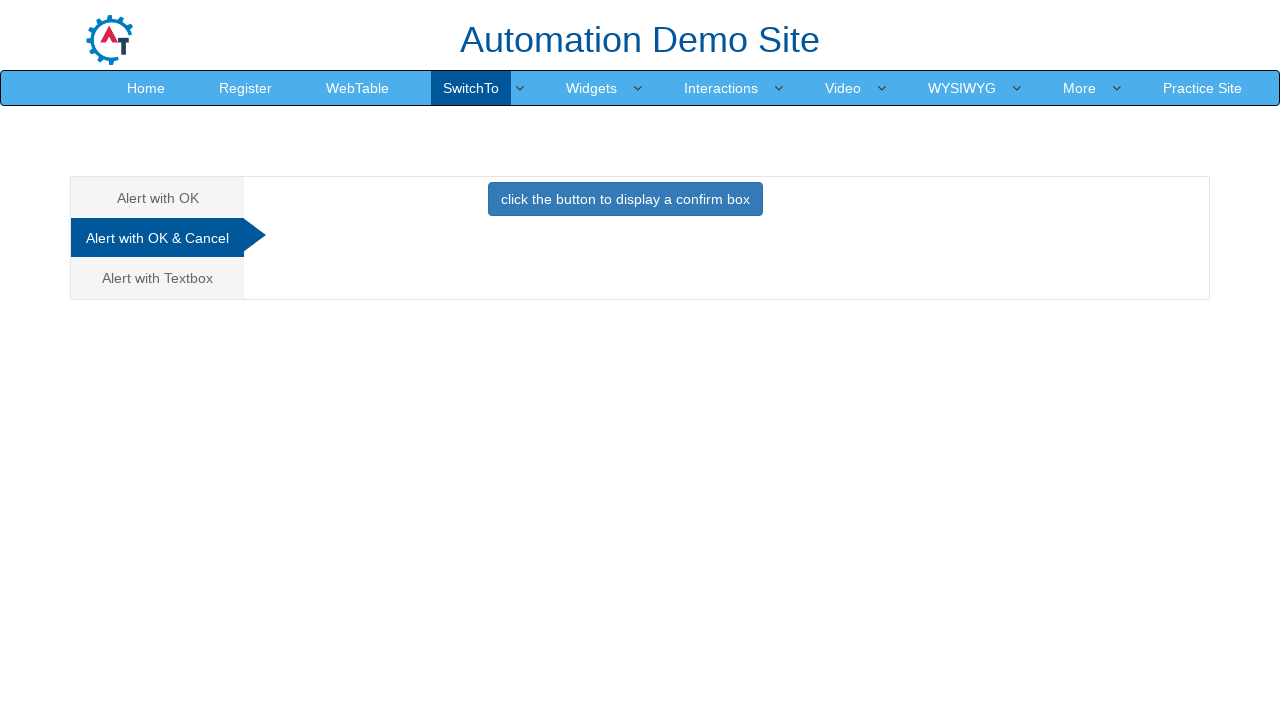

Set up dialog handler to accept next confirm dialog
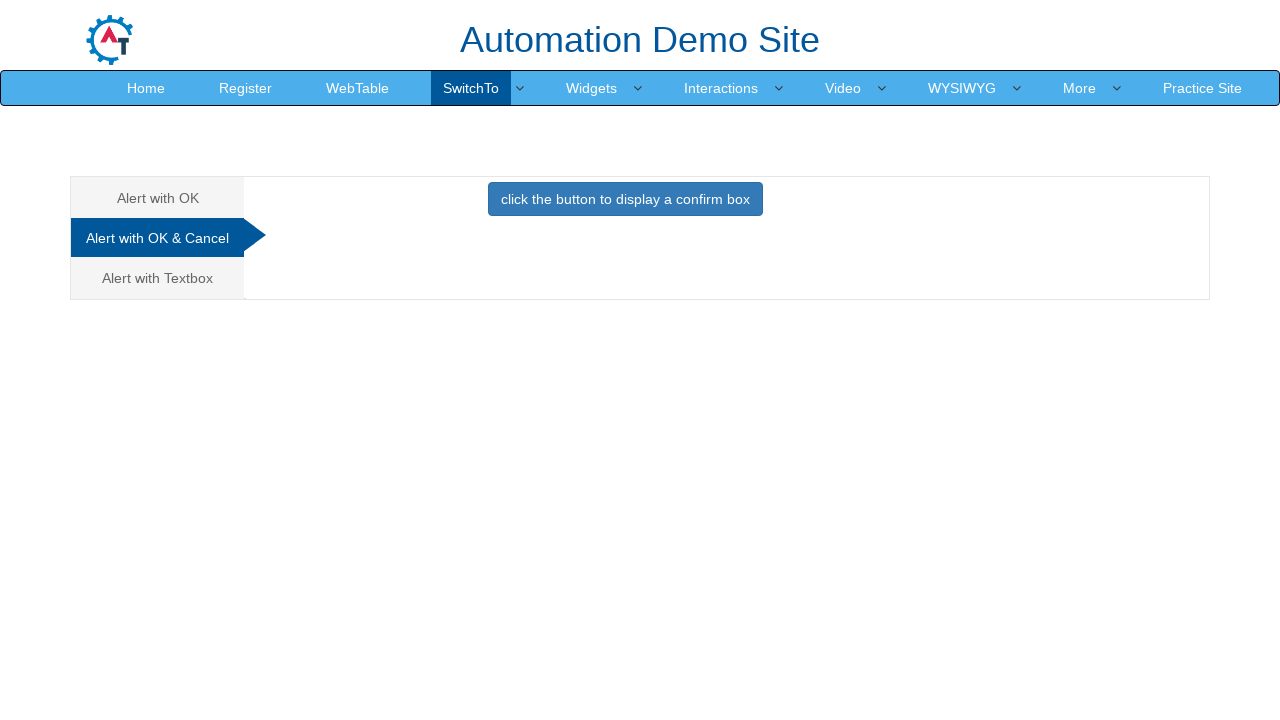

Clicked confirm button and accepted dialog at (625, 199) on xpath=//*[@id="CancelTab"]/button
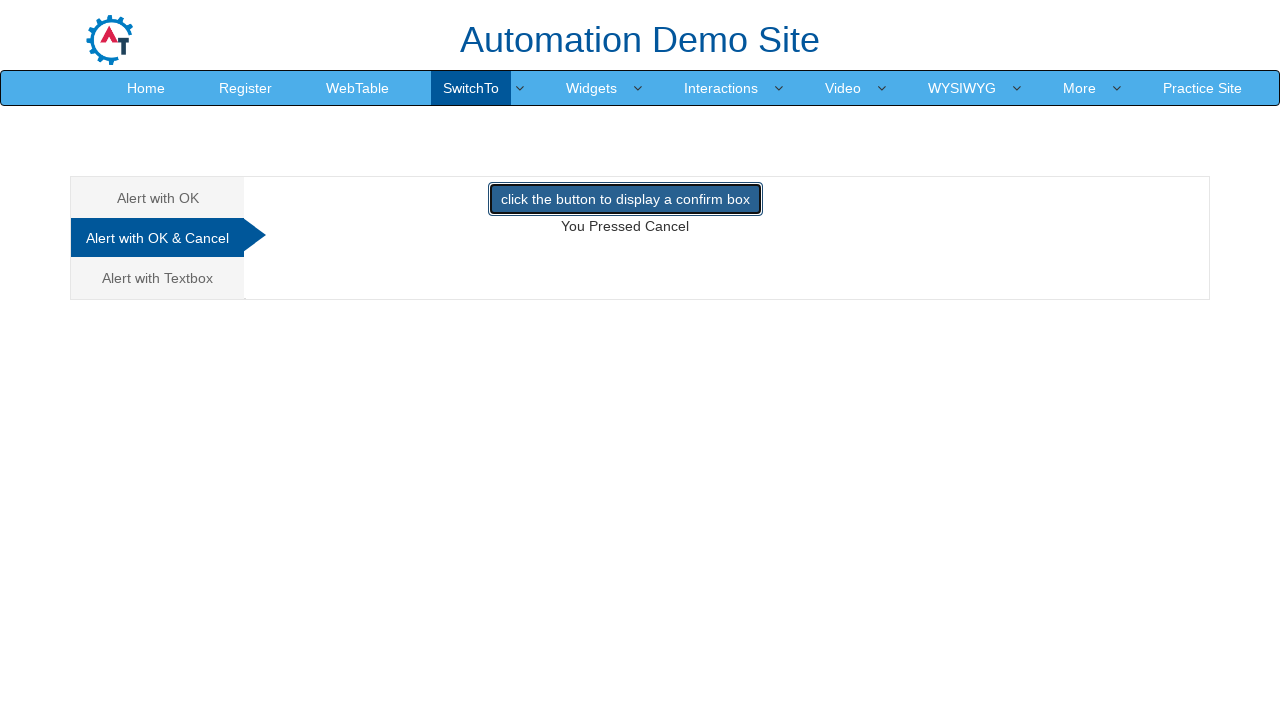

Set up dialog handler to dismiss next confirm dialog
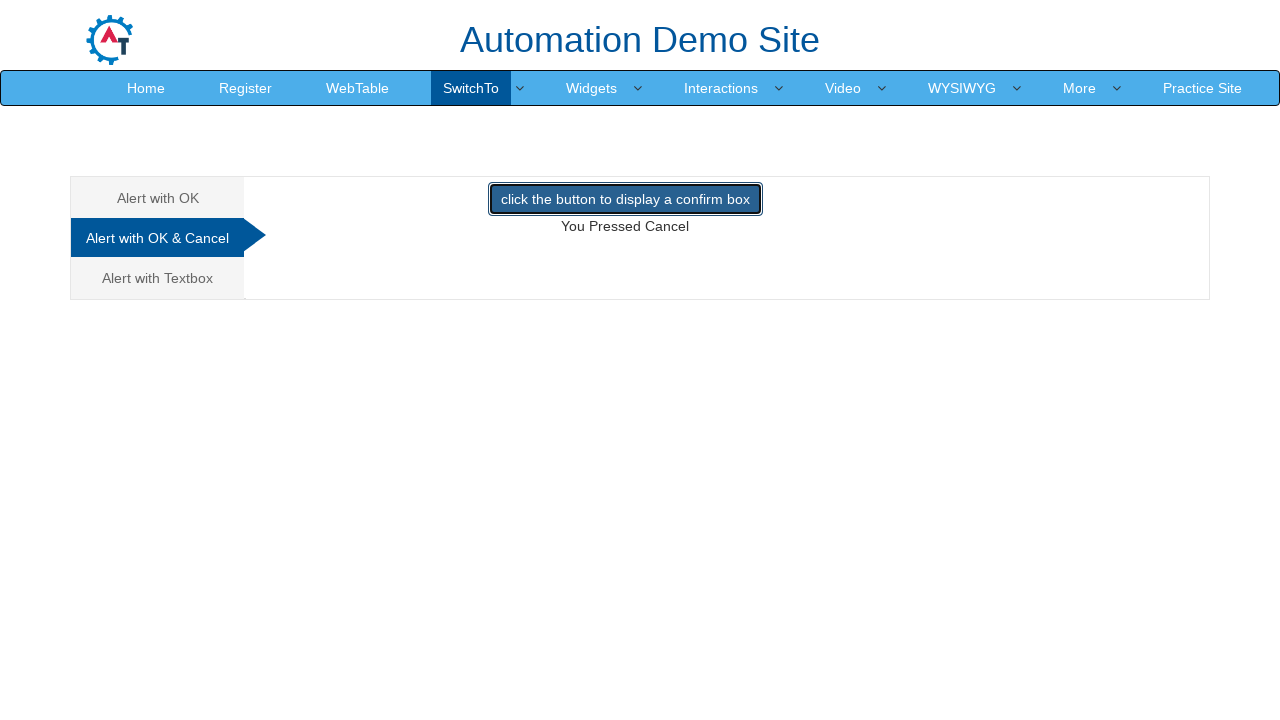

Clicked confirm button and dismissed dialog at (625, 199) on xpath=//*[@id="CancelTab"]/button
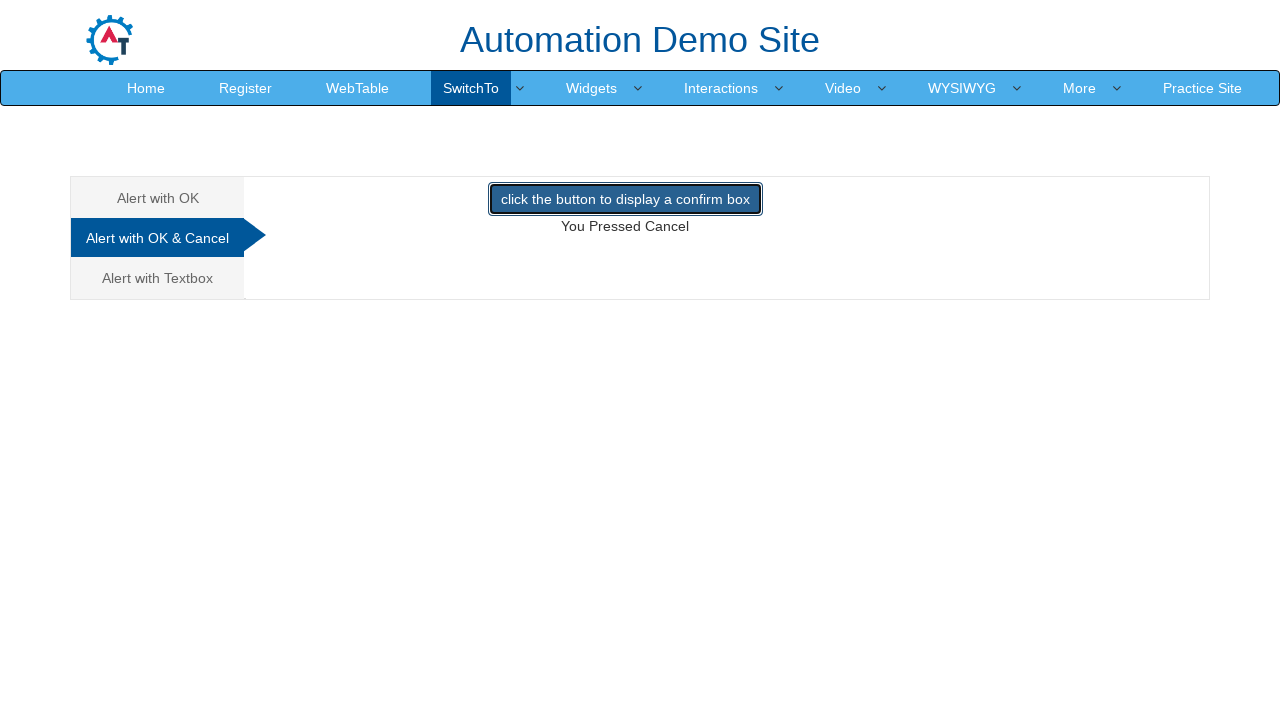

Navigated to textbox/prompt dialog tab at (158, 278) on xpath=/html/body/div[1]/div/div/div/div[1]/ul/li[3]/a
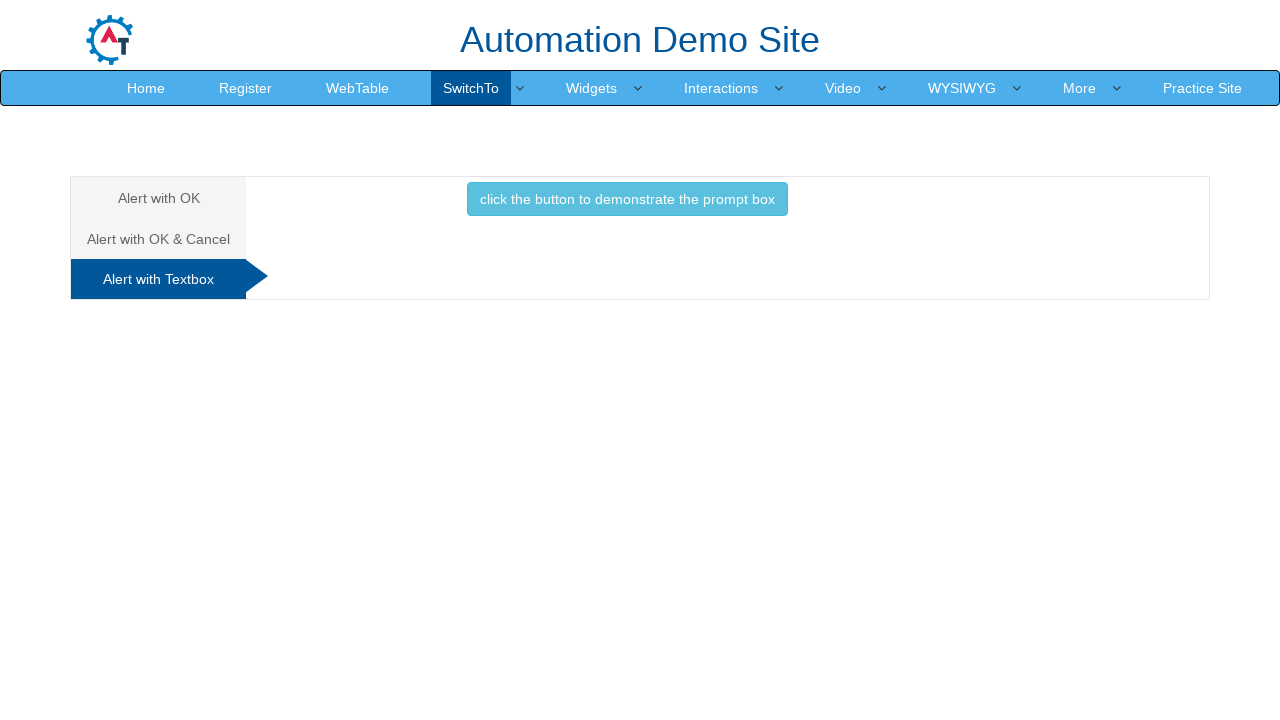

Set up dialog handler to accept prompt with text input
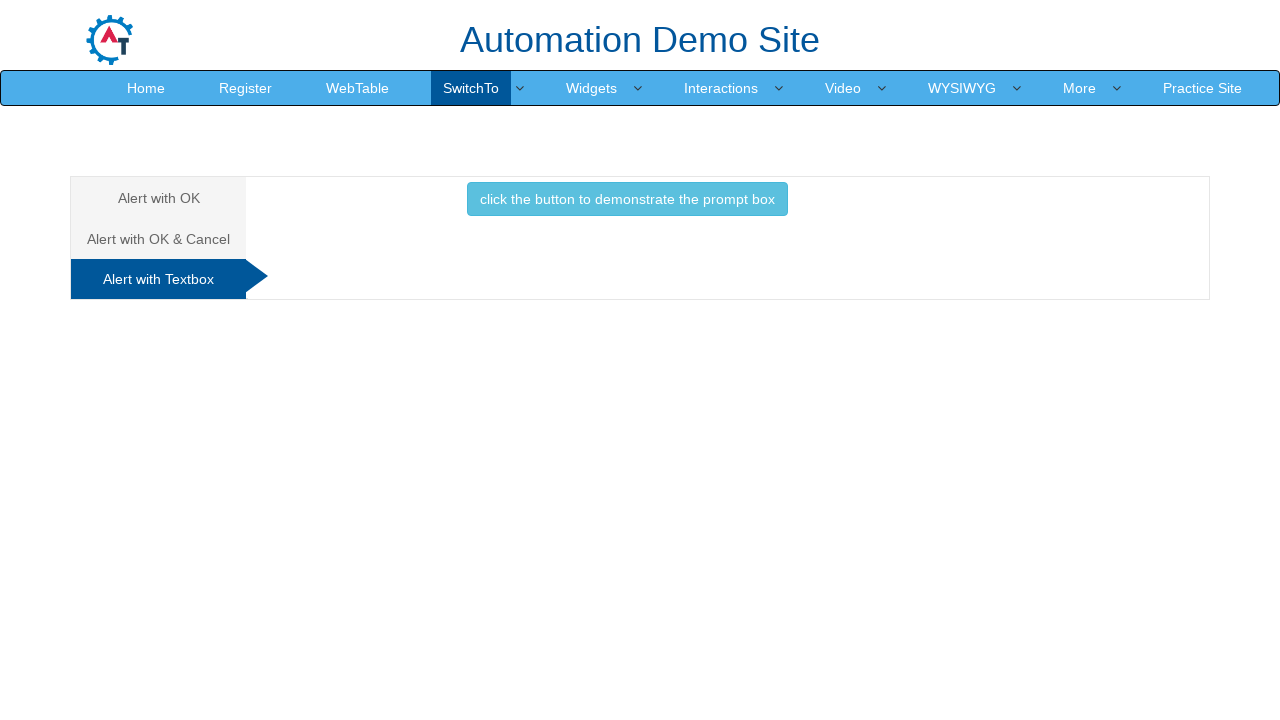

Clicked prompt button and entered 'this is my input' text at (627, 199) on xpath=//*[@id="Textbox"]/button
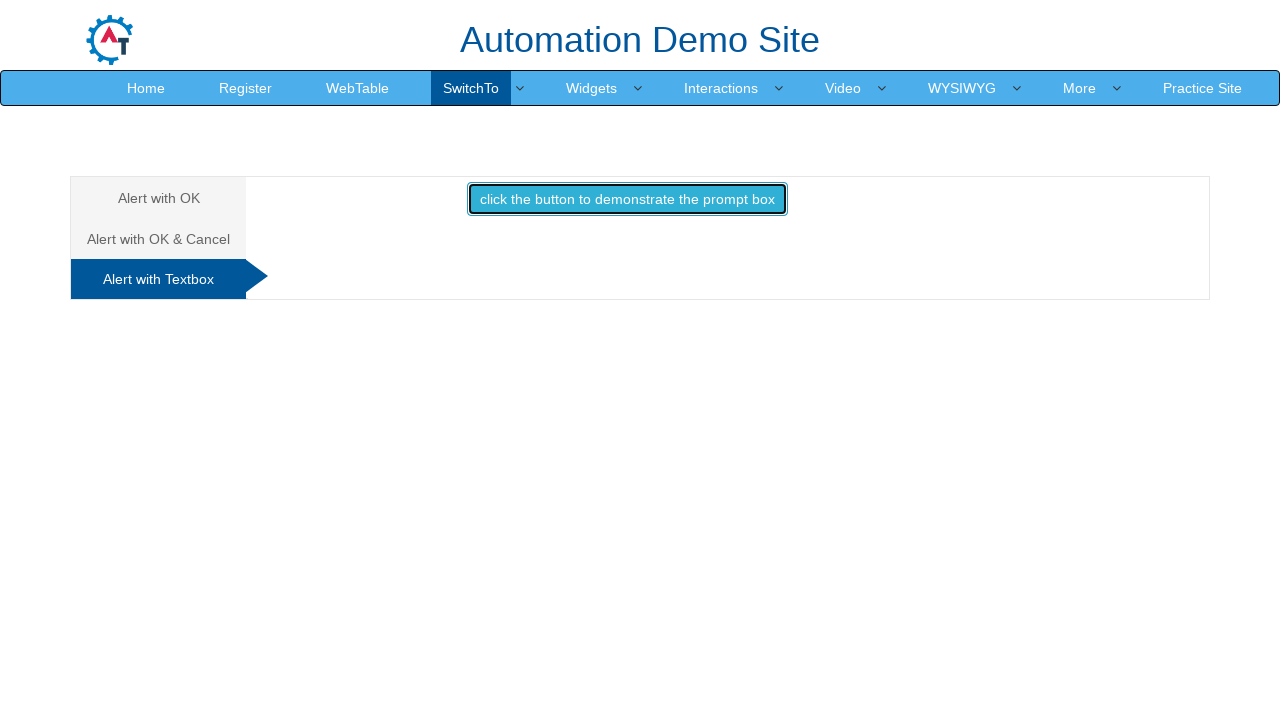

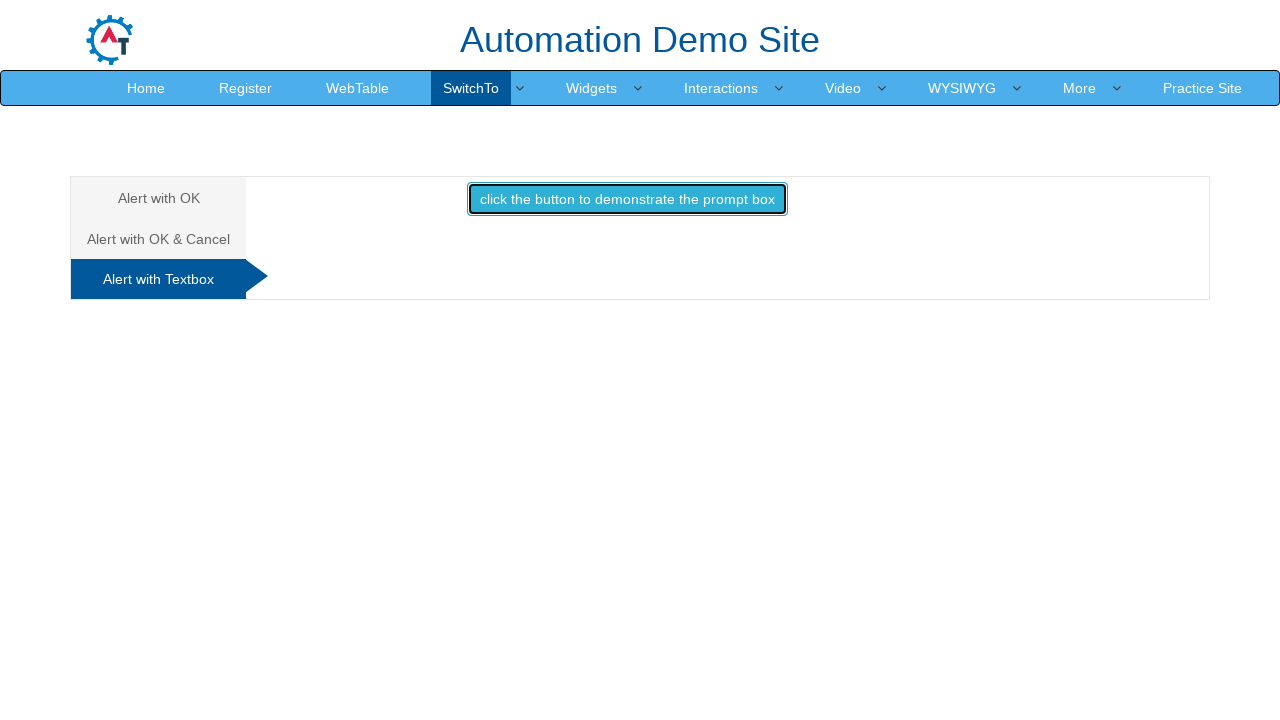